Tests JavaScript prompt alert by entering text and clicking OK

Starting URL: https://the-internet.herokuapp.com/javascript_alerts

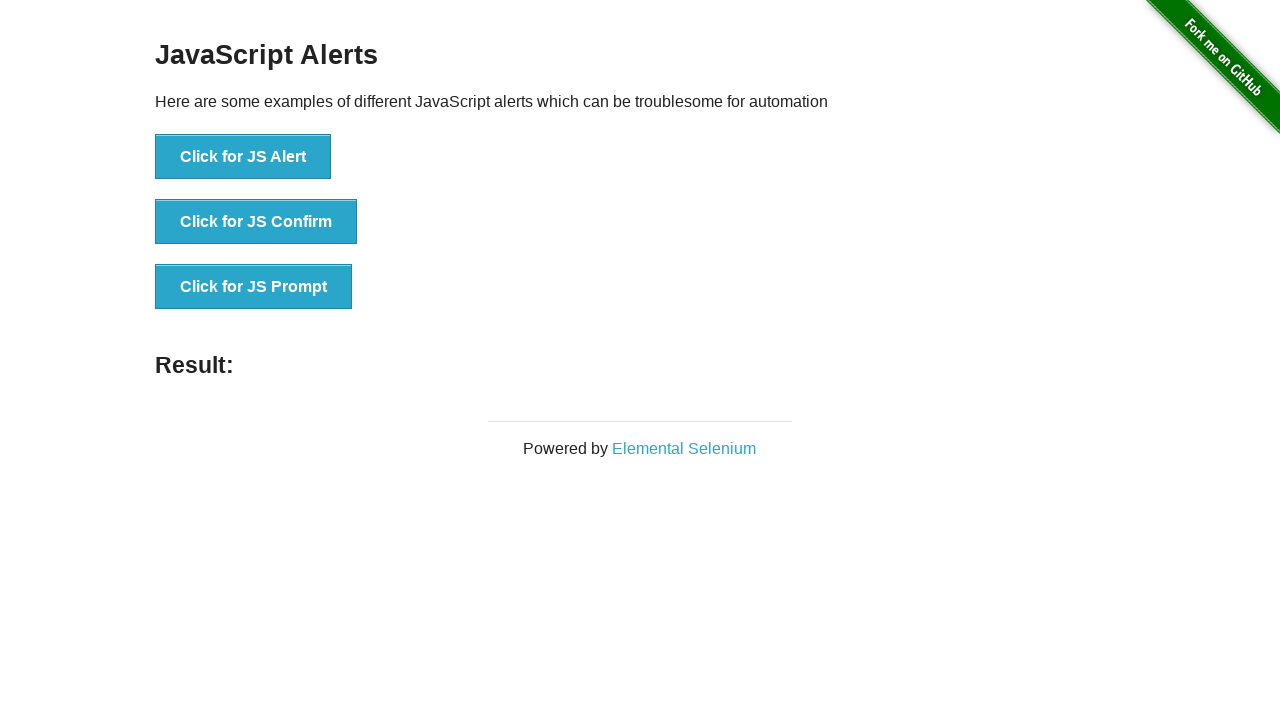

Set up dialog handler to accept prompt with 'welcome' text
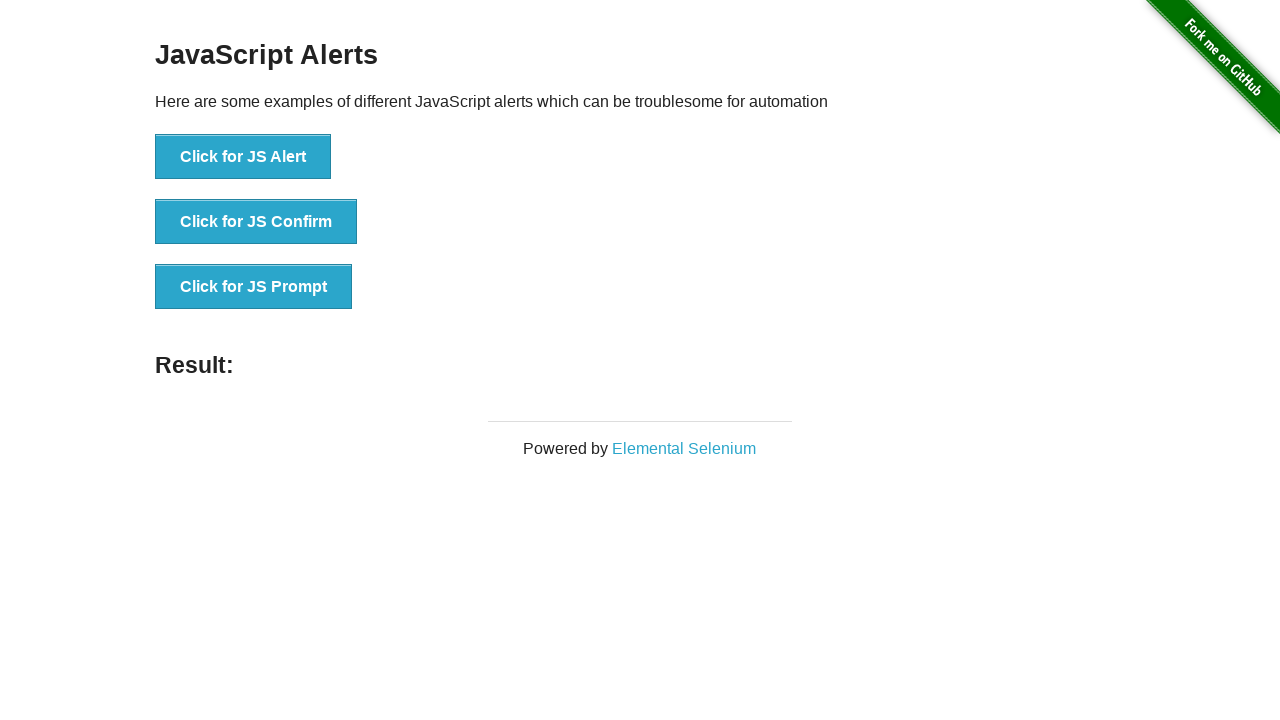

Clicked JS Prompt button to trigger JavaScript prompt alert at (254, 287) on button[onclick='jsPrompt()']
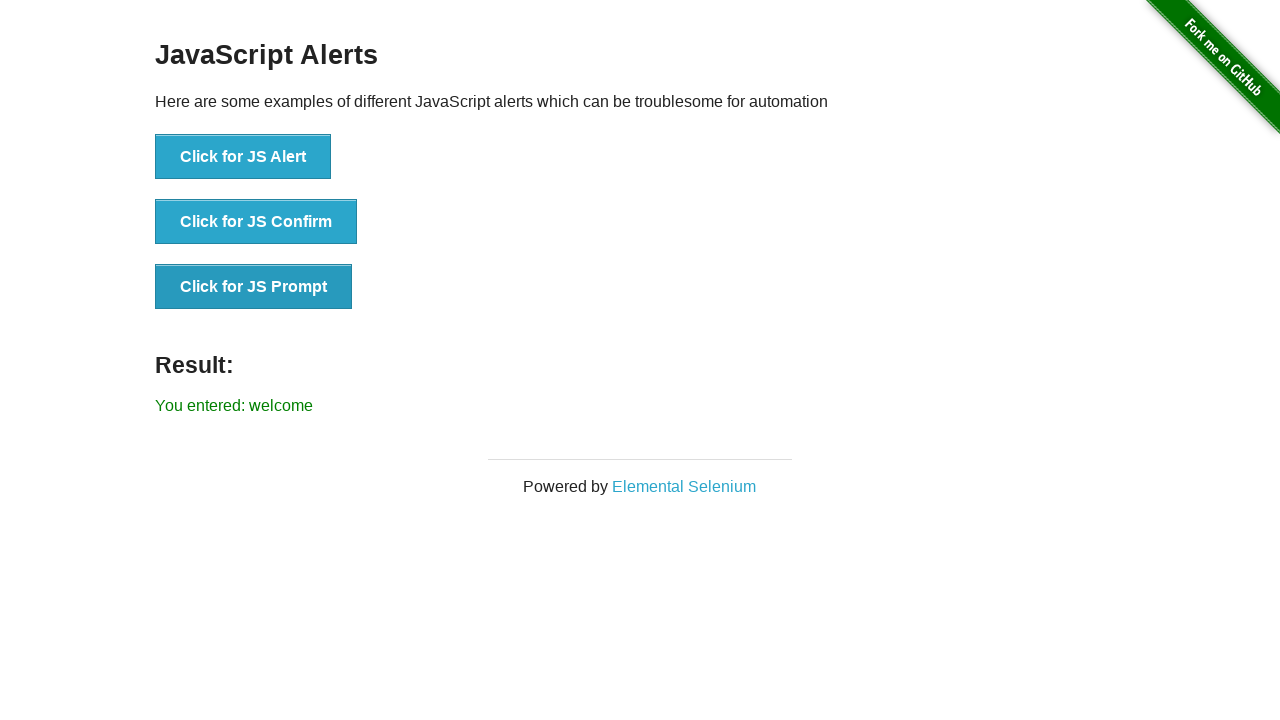

Verified result message displays 'You entered: welcome'
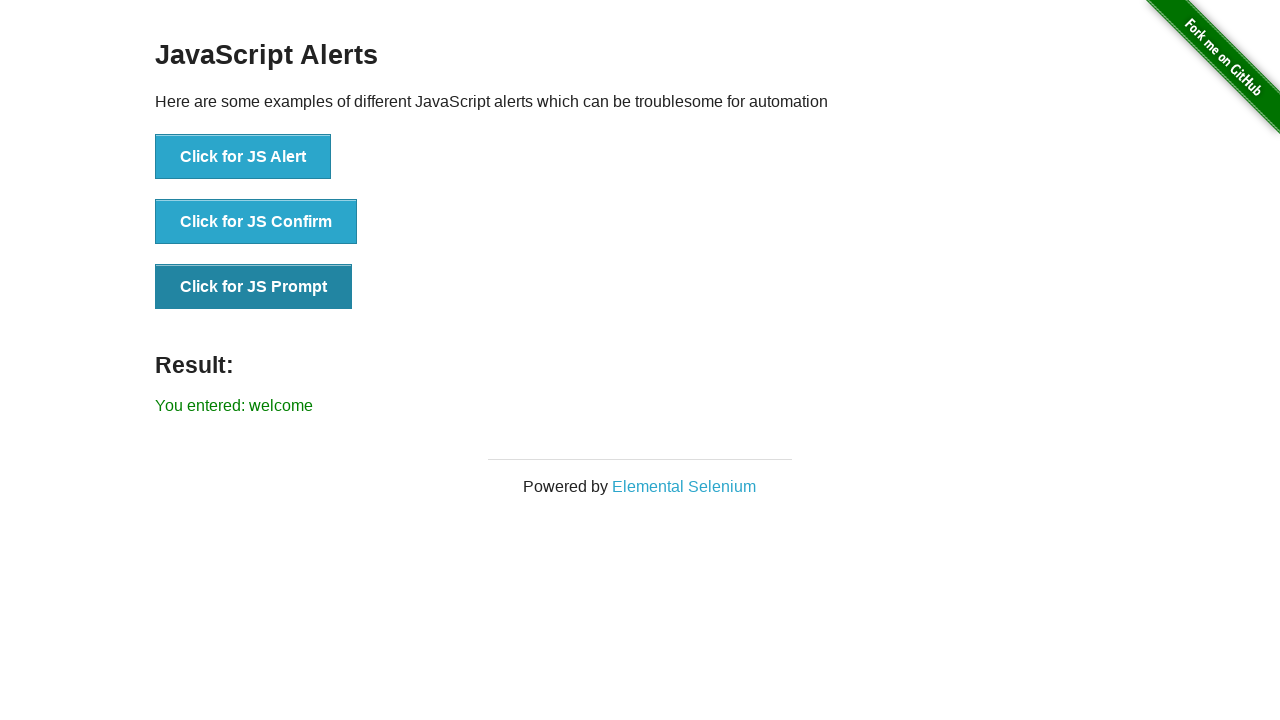

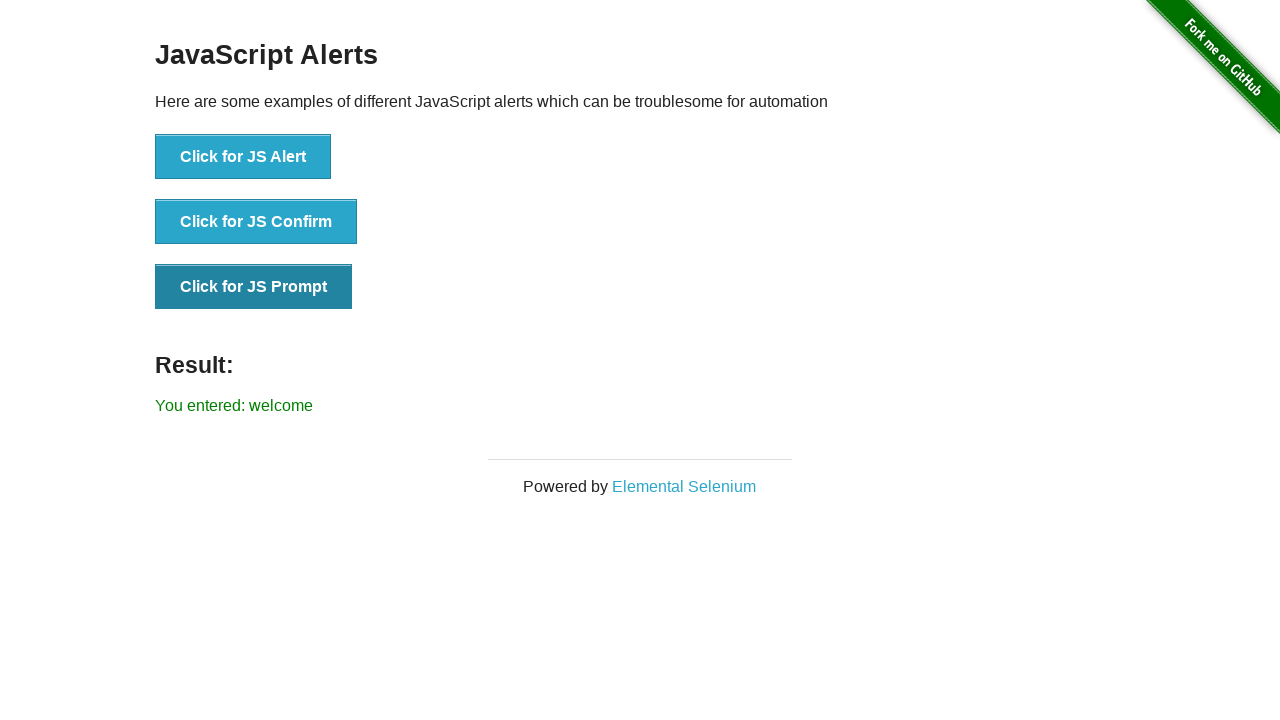